Tests menu hover interaction on SpiceJet website by hovering over the "Add-ons" menu item to reveal a dropdown submenu, then clicking on "Visa Services" option.

Starting URL: https://www.spicejet.com/

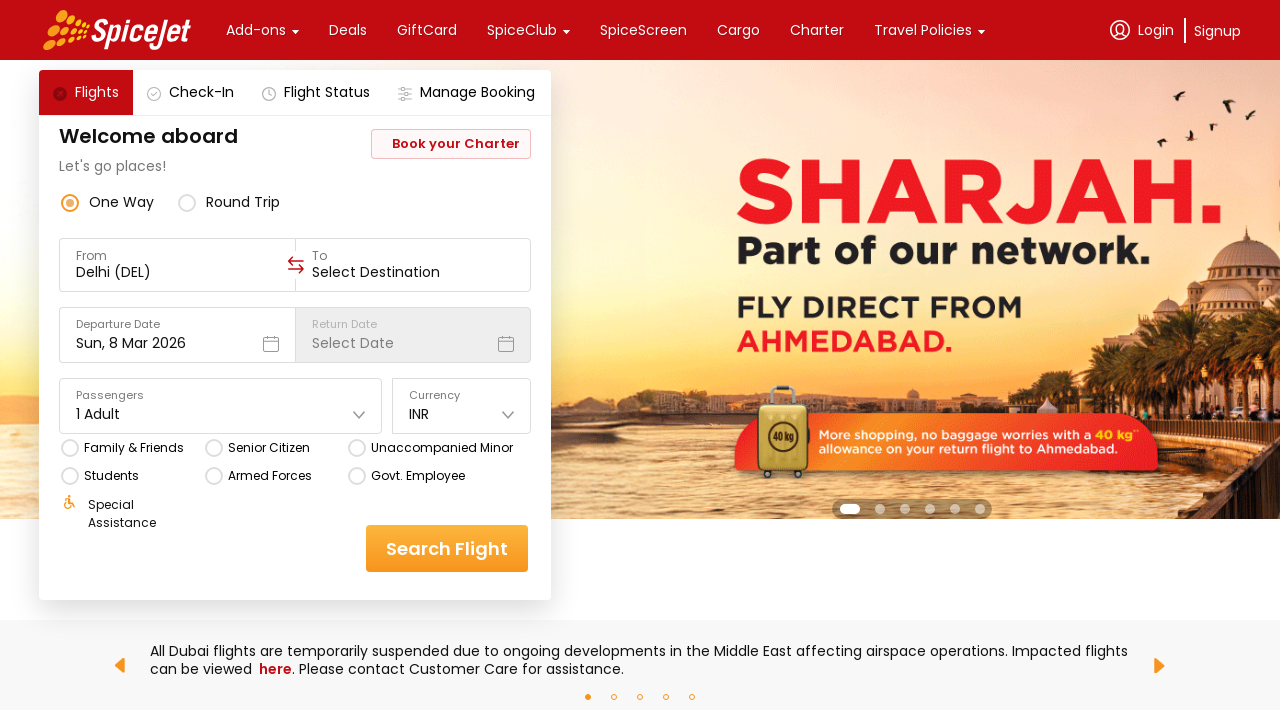

Page loaded with networkidle state
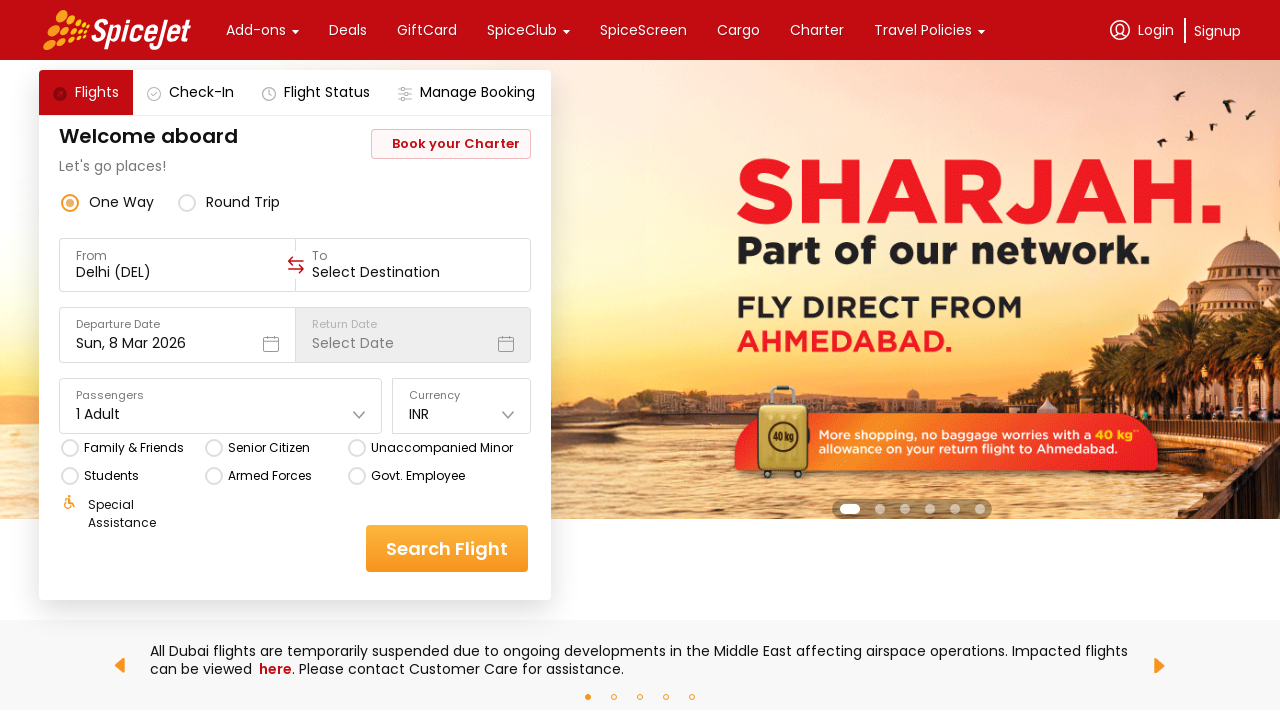

Hovered over Add-ons menu item to reveal dropdown submenu at (256, 30) on xpath=//div[text()='Add-ons']
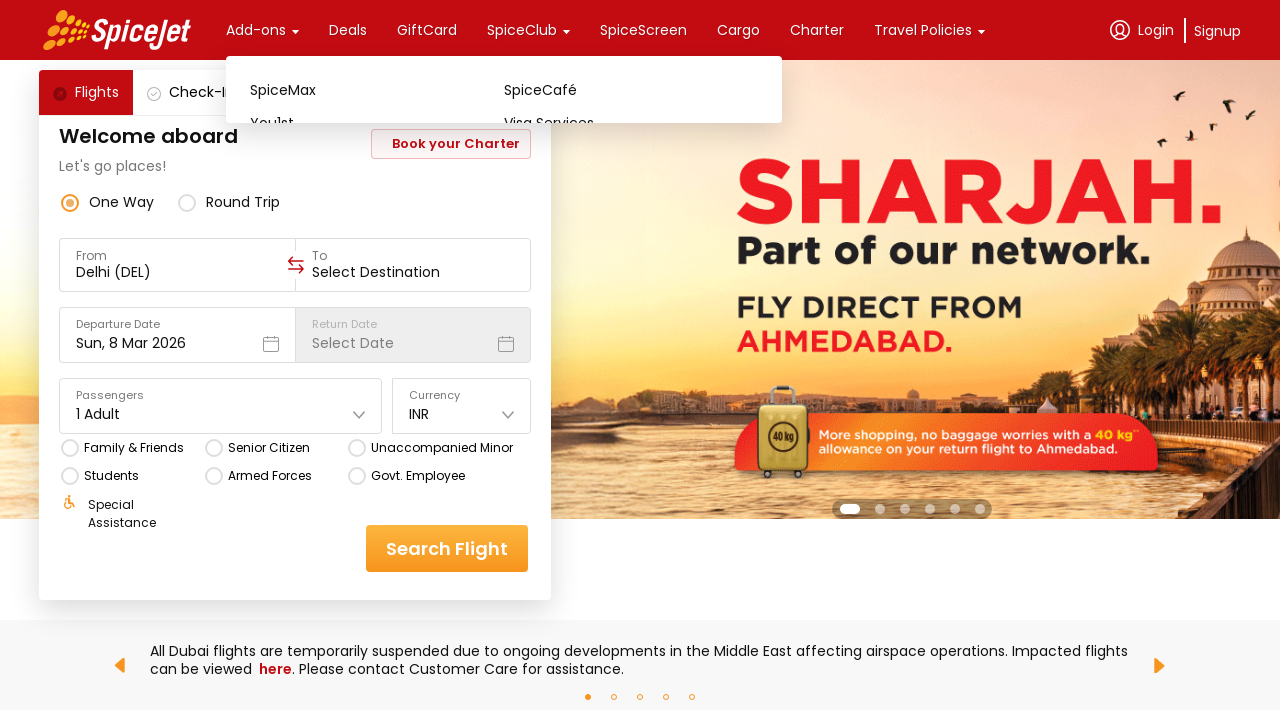

Waited for submenu to appear
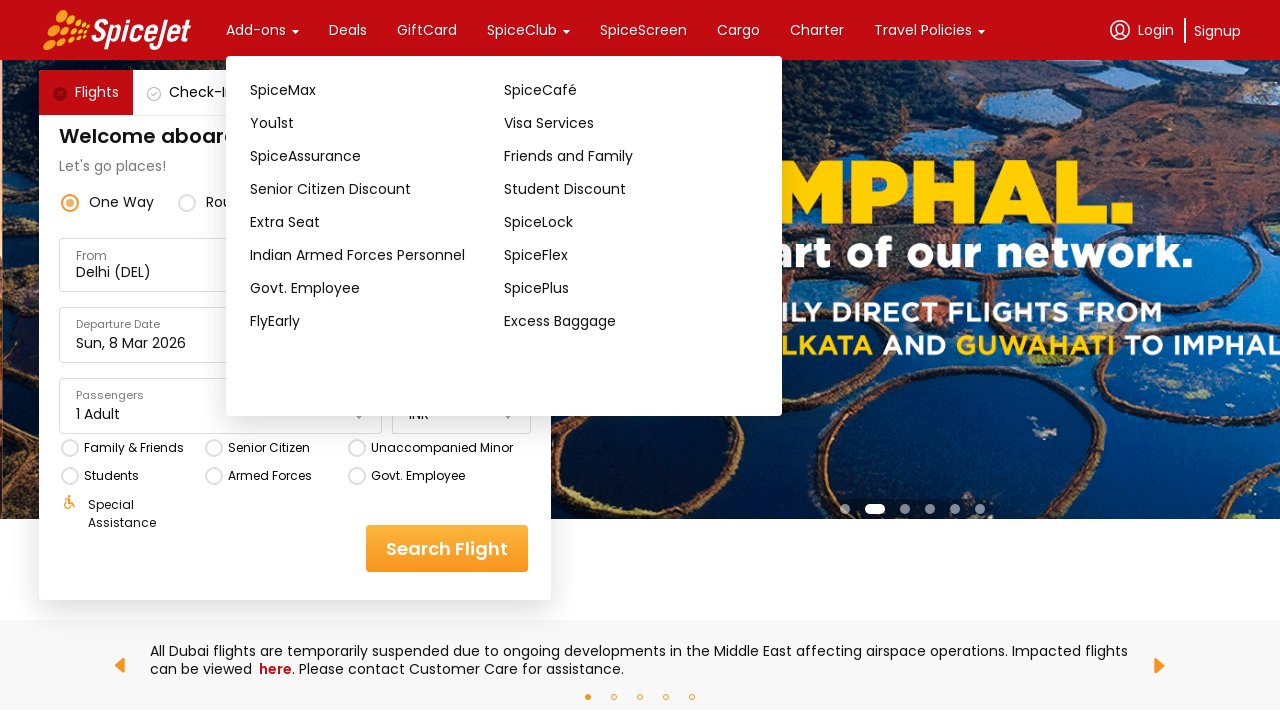

Clicked on Visa Services option in the submenu at (631, 123) on xpath=//div[text()='Visa Services']
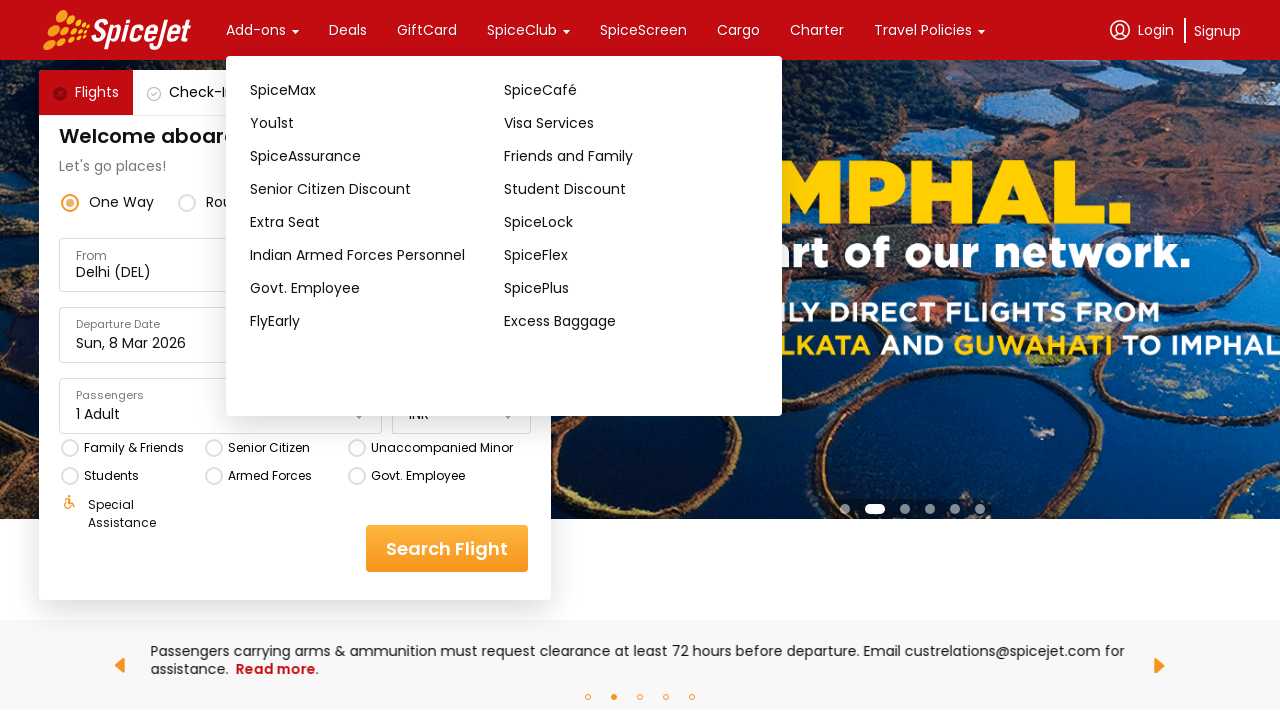

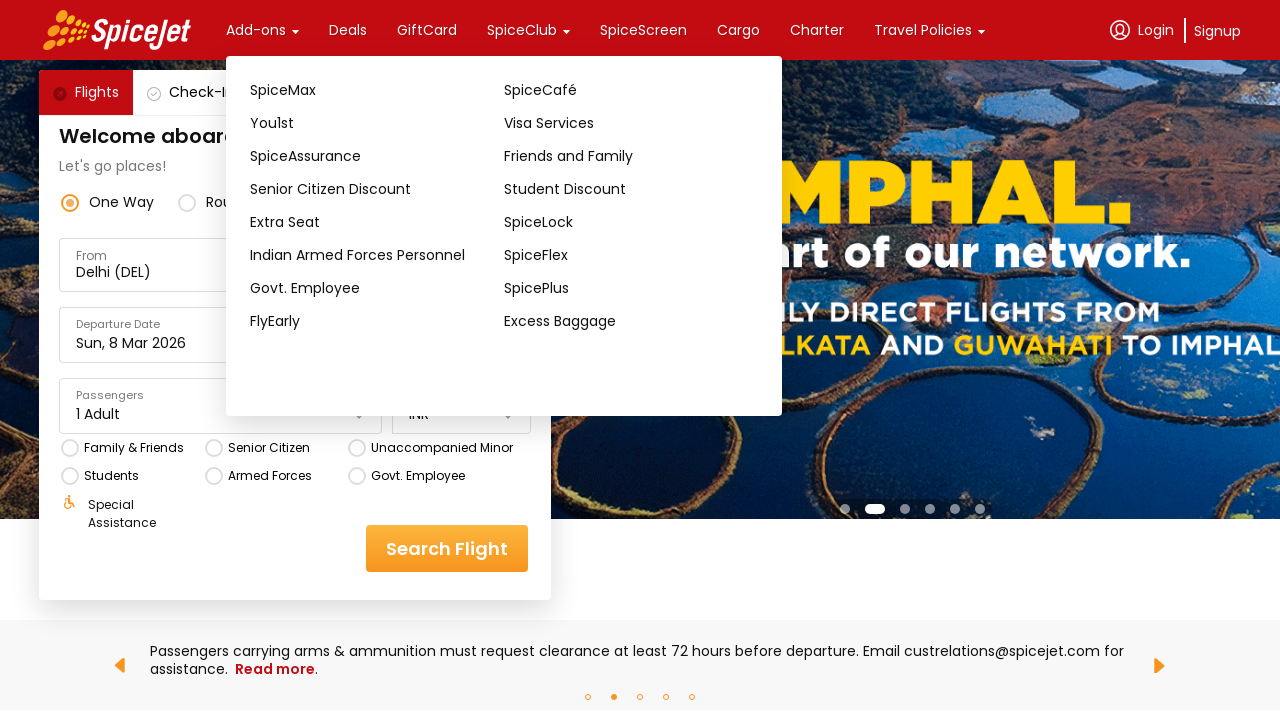